Tests child window handling by clicking a link that opens a new tab, extracting text from the new page, and using that text to fill a form field on the original page

Starting URL: https://rahulshettyacademy.com/loginpagePractise/

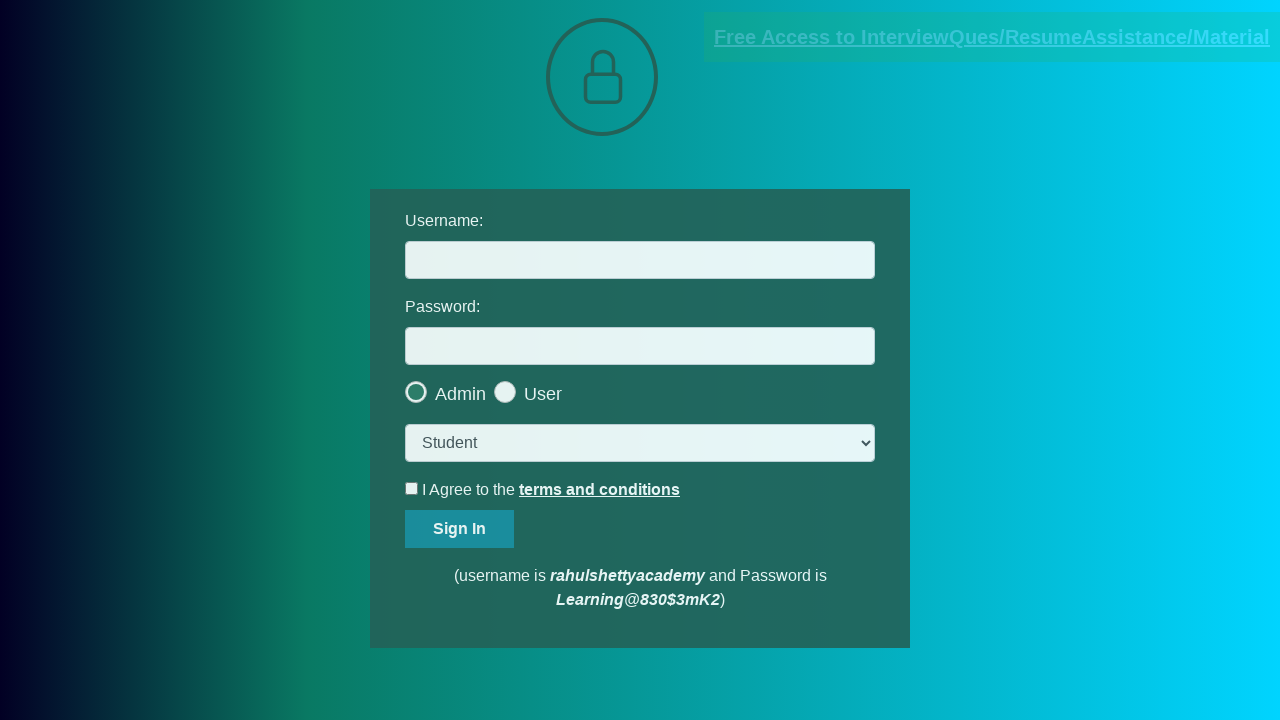

Located document link element
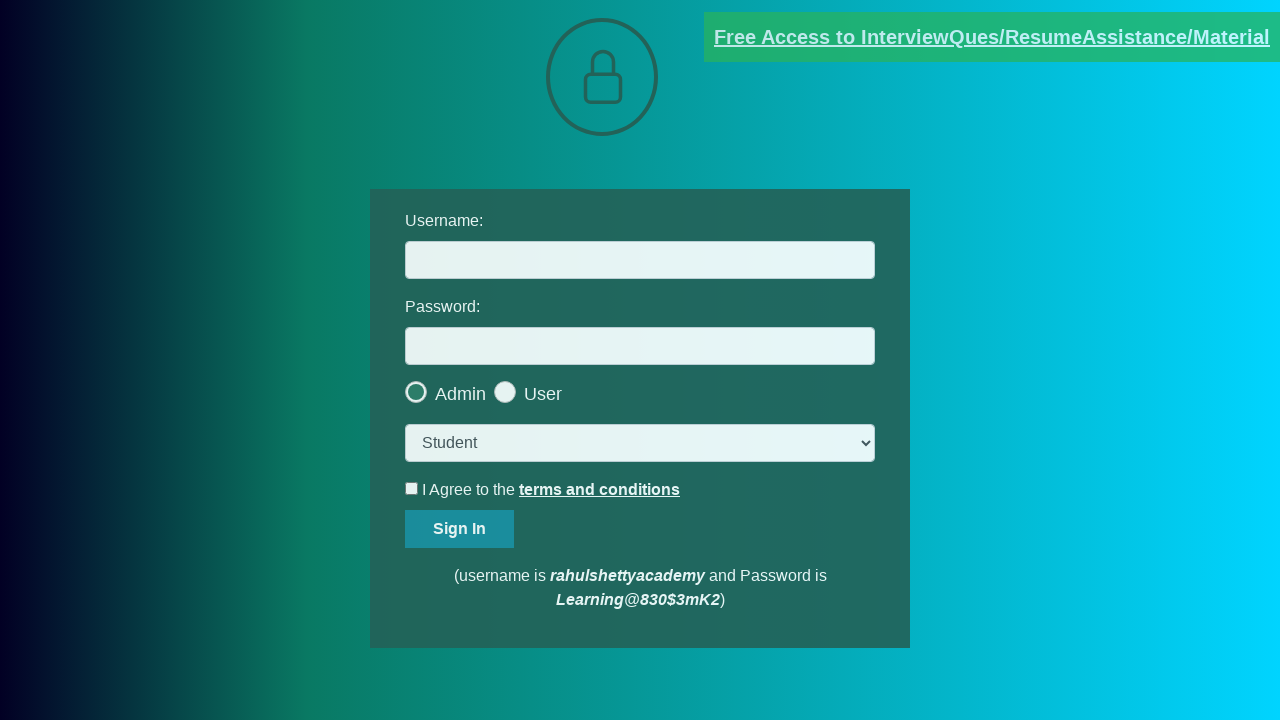

Clicked document link to open new tab at (992, 37) on [href*='documents-request']
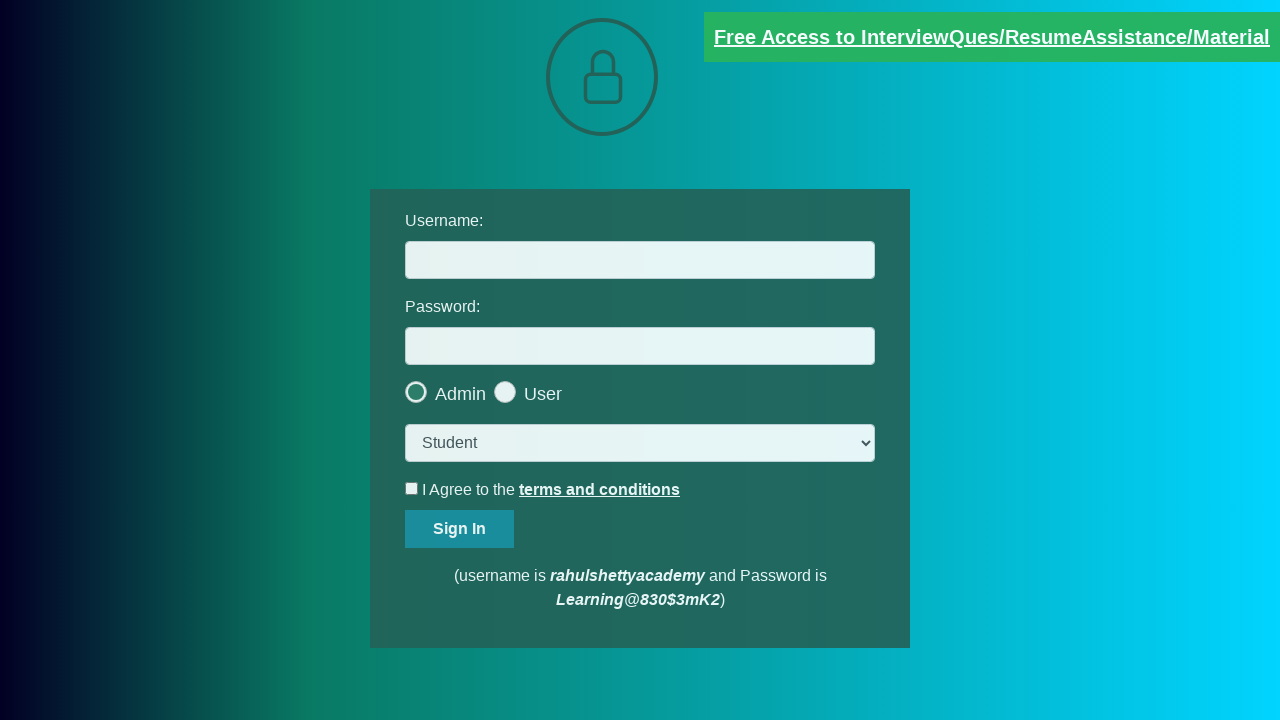

New page tab opened and referenced
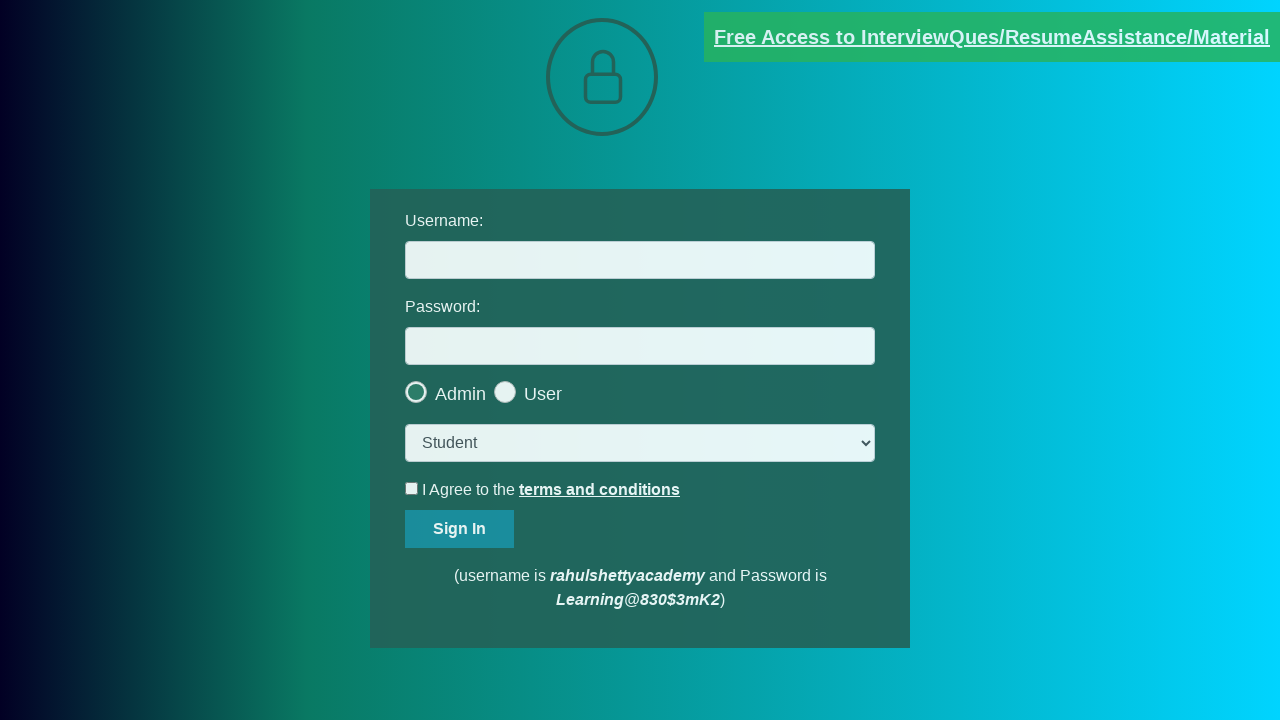

New page finished loading
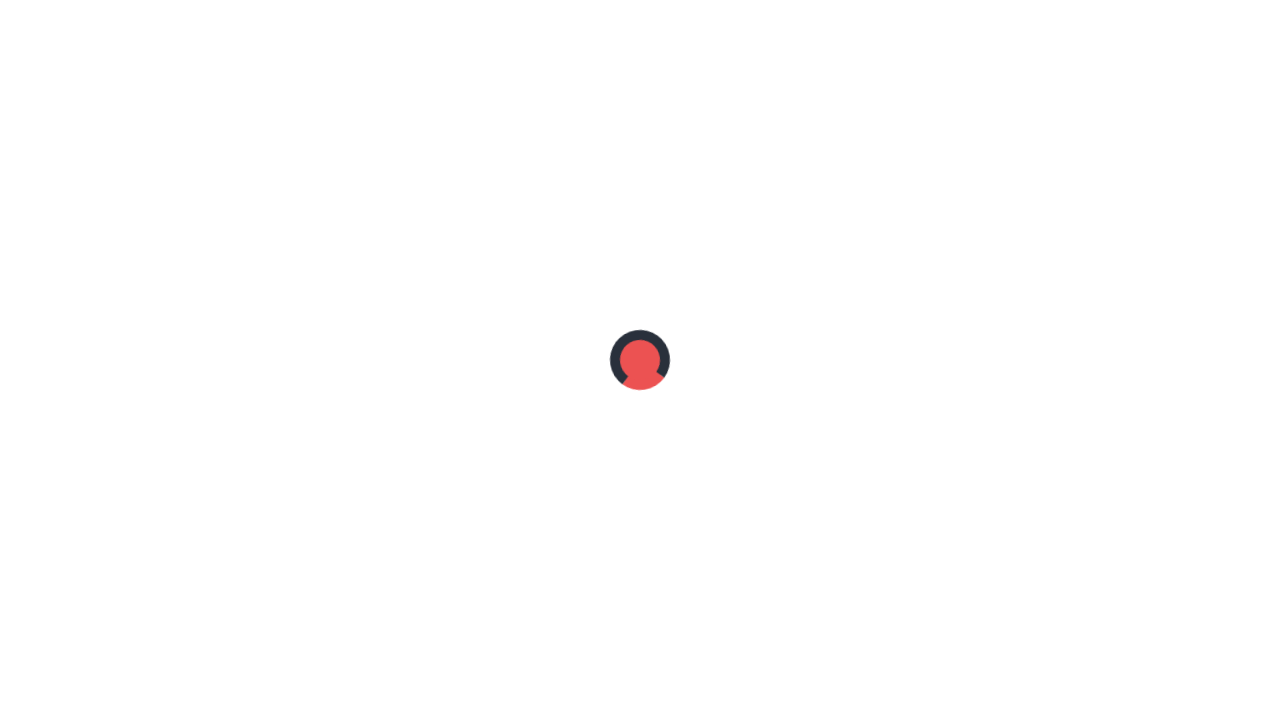

Extracted text from new page element
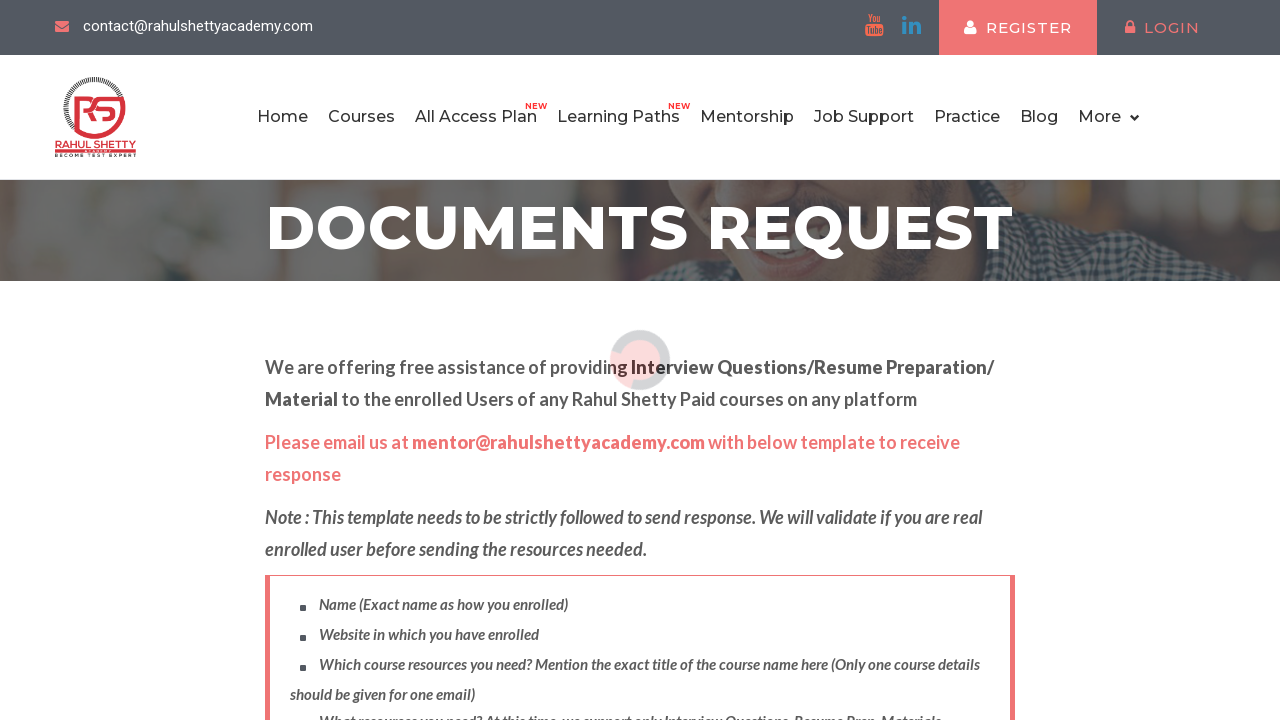

Parsed domain from extracted text: rahulshettyacademy.com
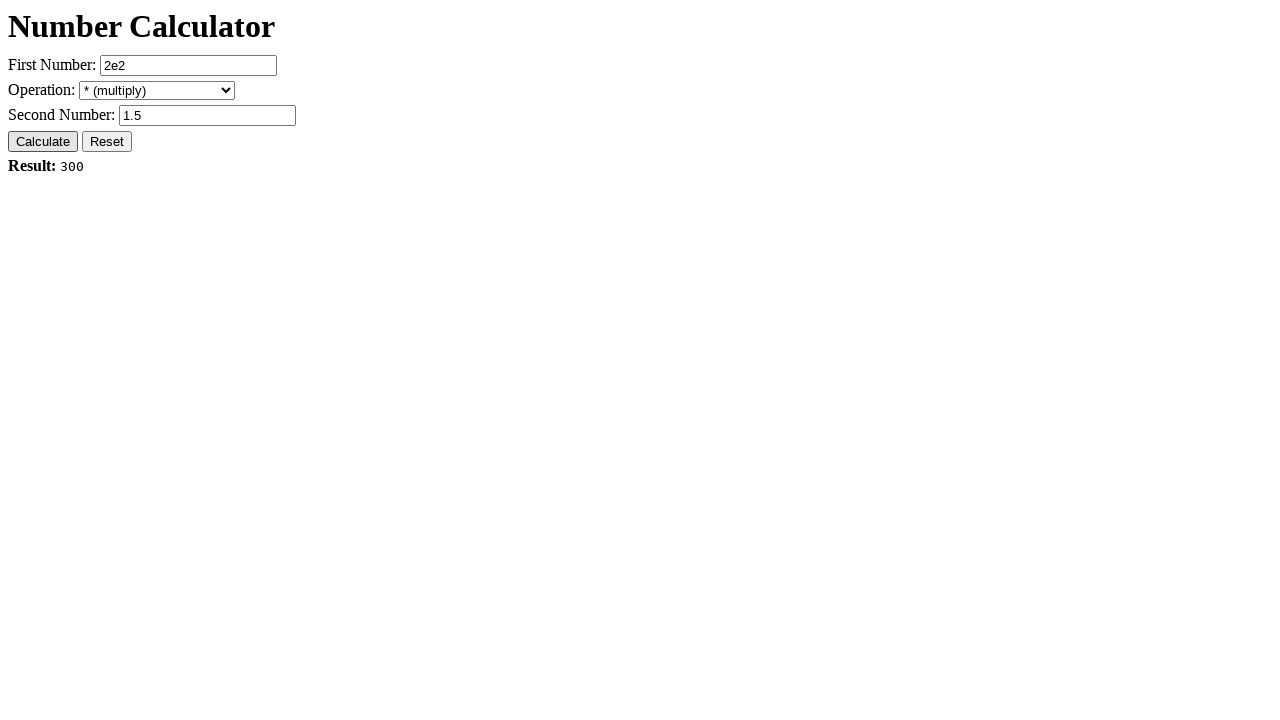

Brought original page to front on input[name='username']
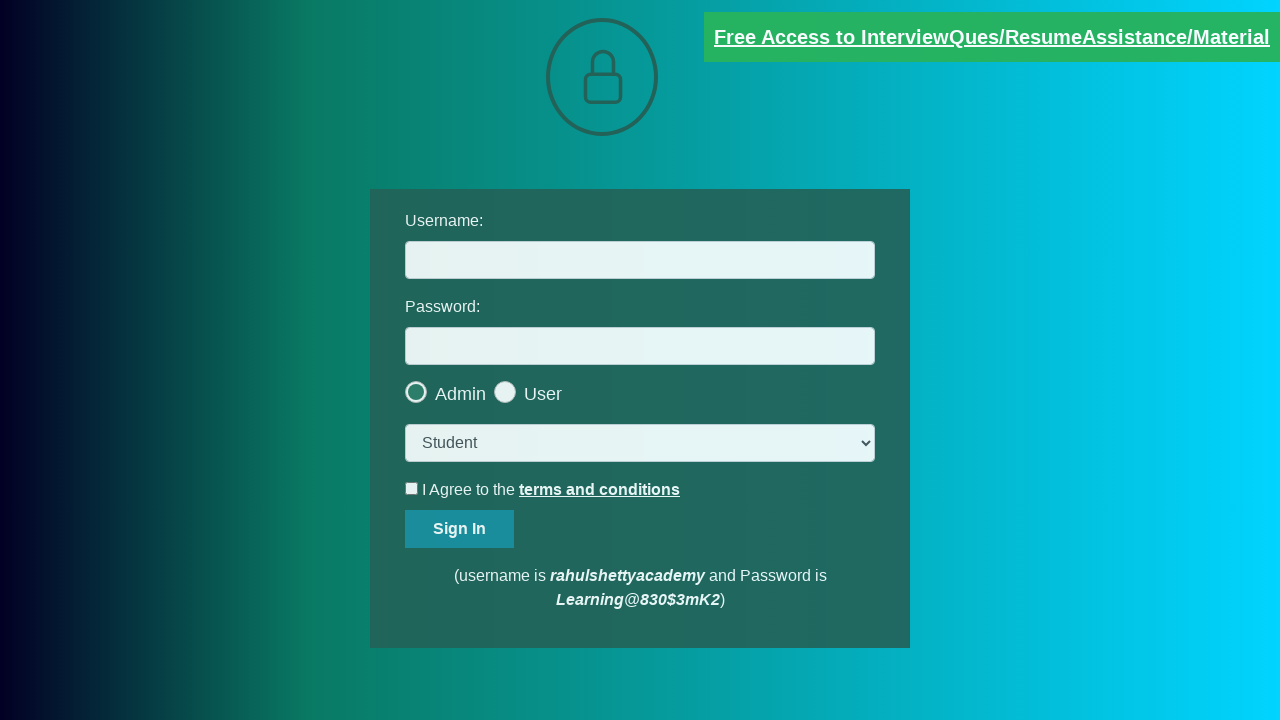

Filled username field with domain: rahulshettyacademy.com
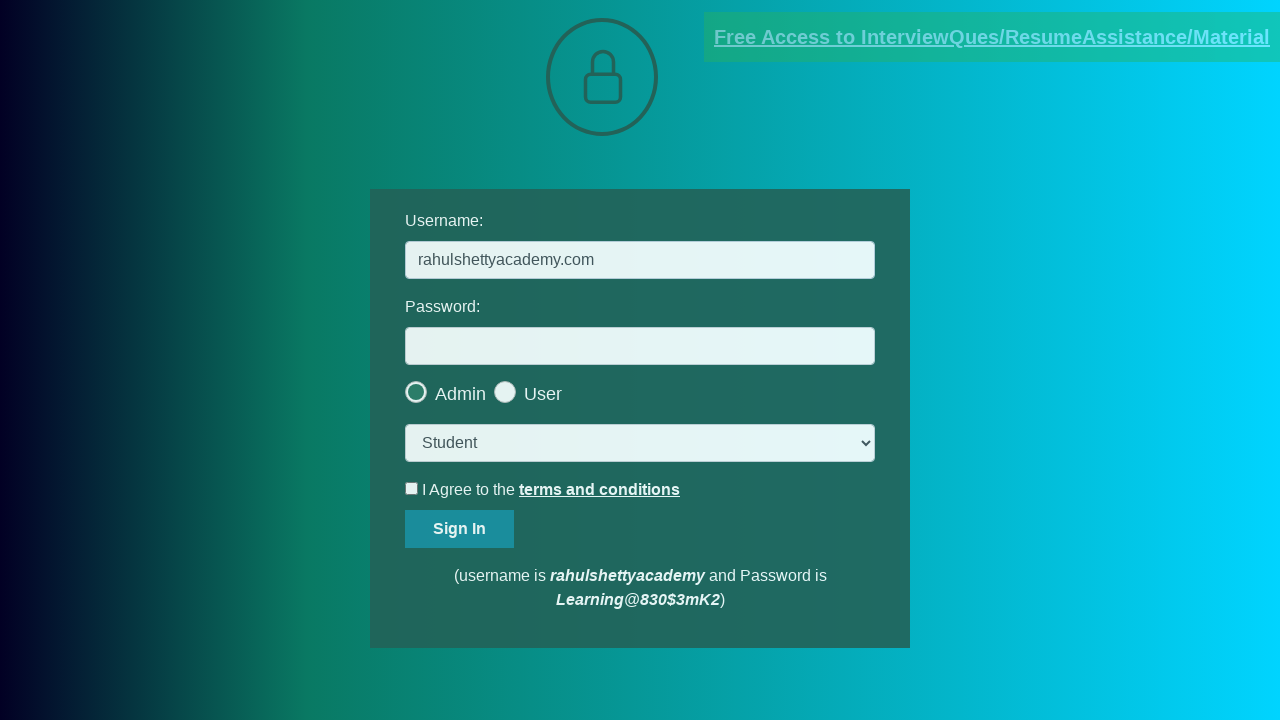

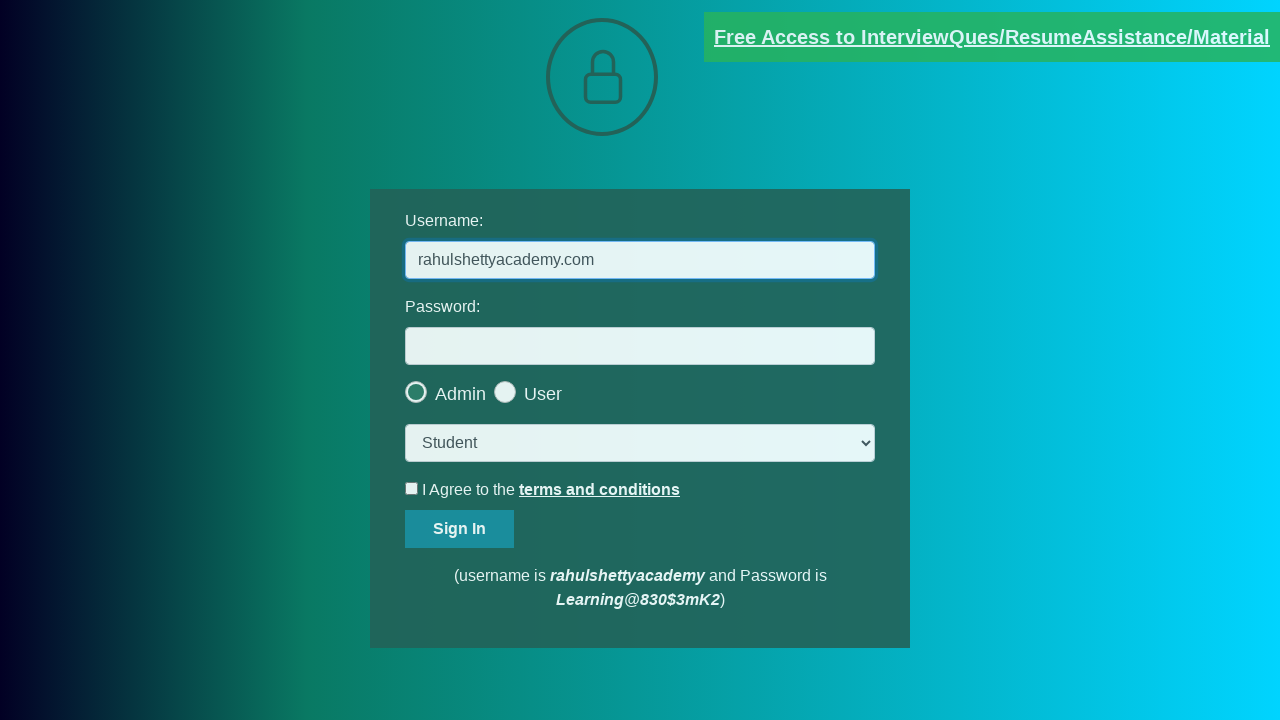